Navigates to doerscircle.com about page and extracts text from all elements to verify spelling and capitalization

Starting URL: https://www.doerscircle.com/about

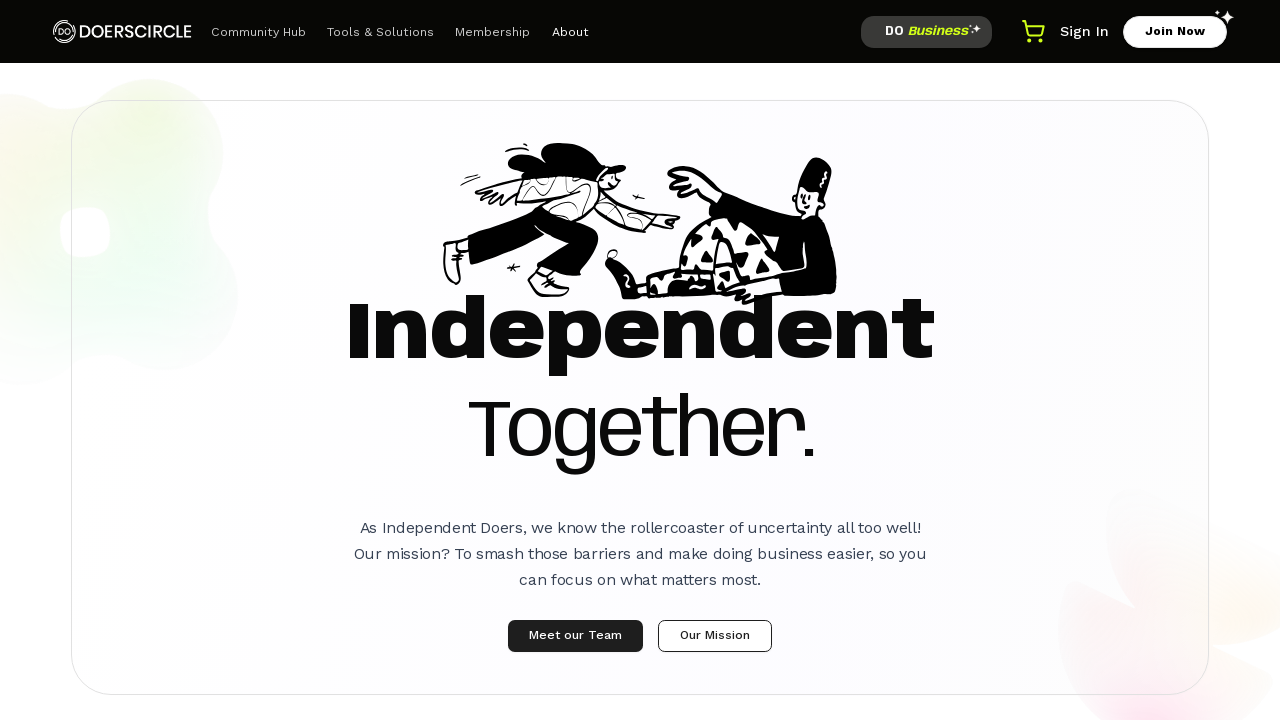

Navigated to doerscircle.com about page
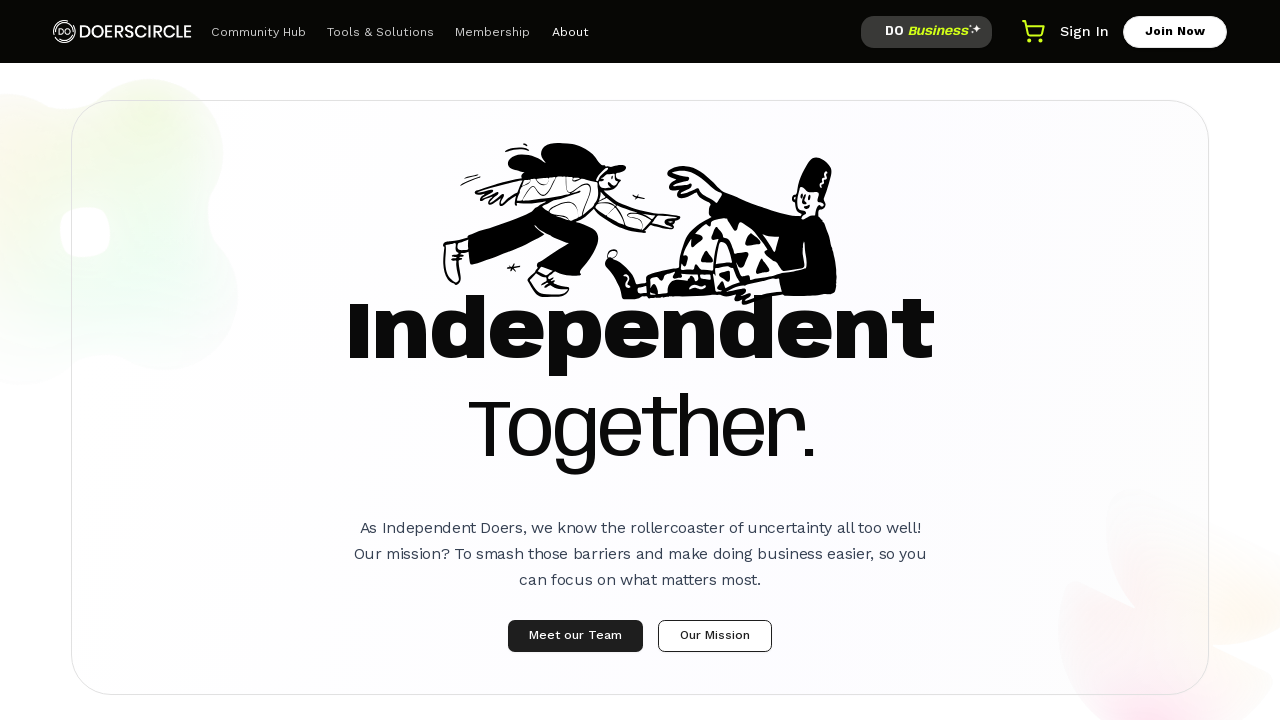

Page body loaded and ready
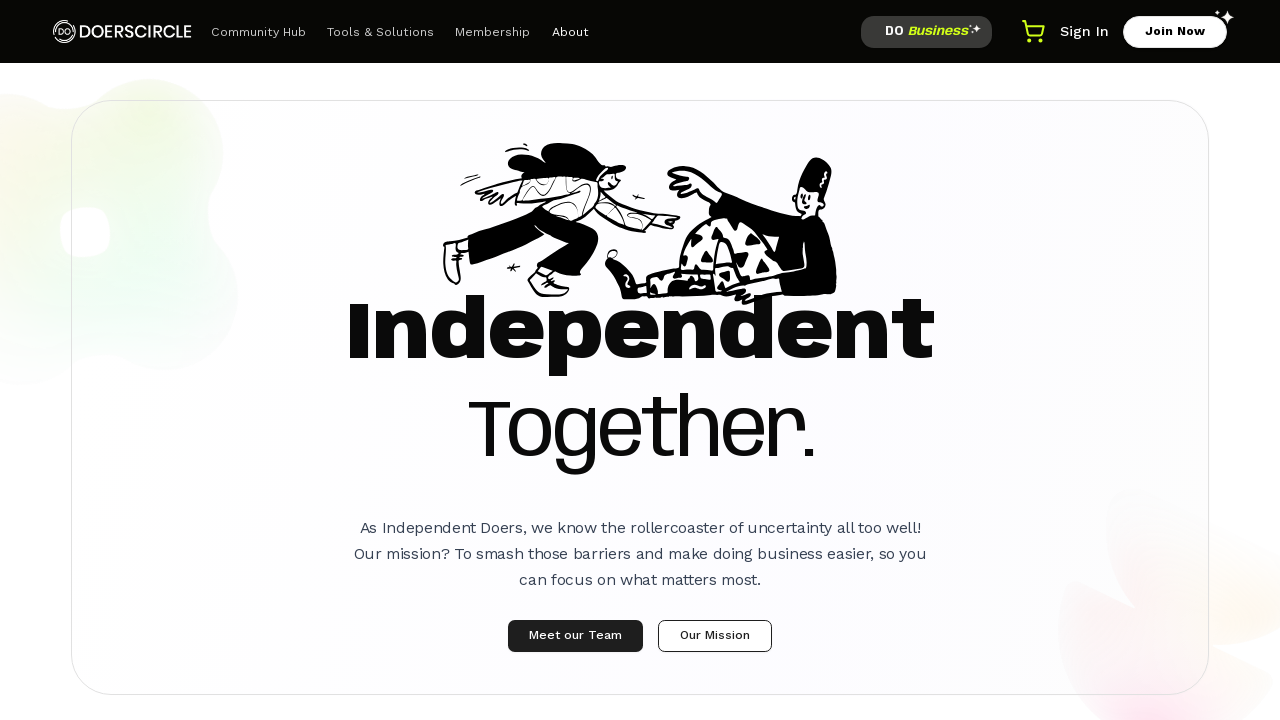

Retrieved all elements from page body
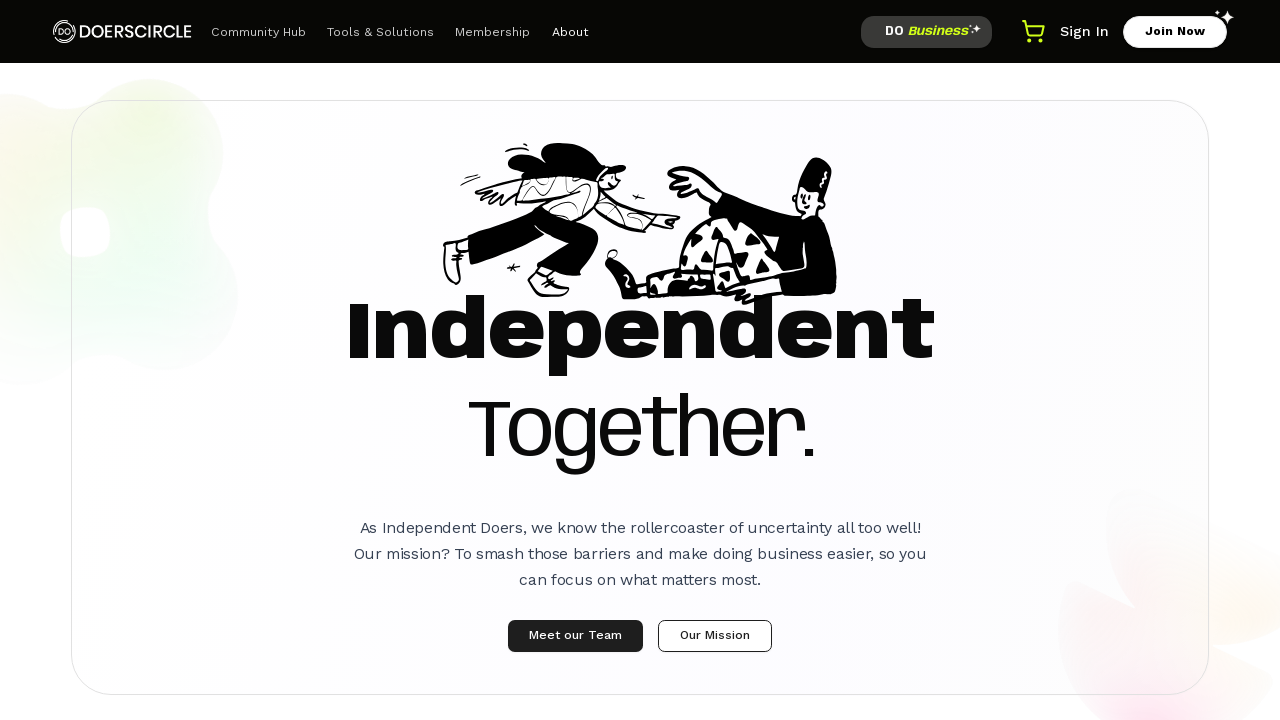

Extracted and validated text from first 50 page elements for spelling and capitalization verification
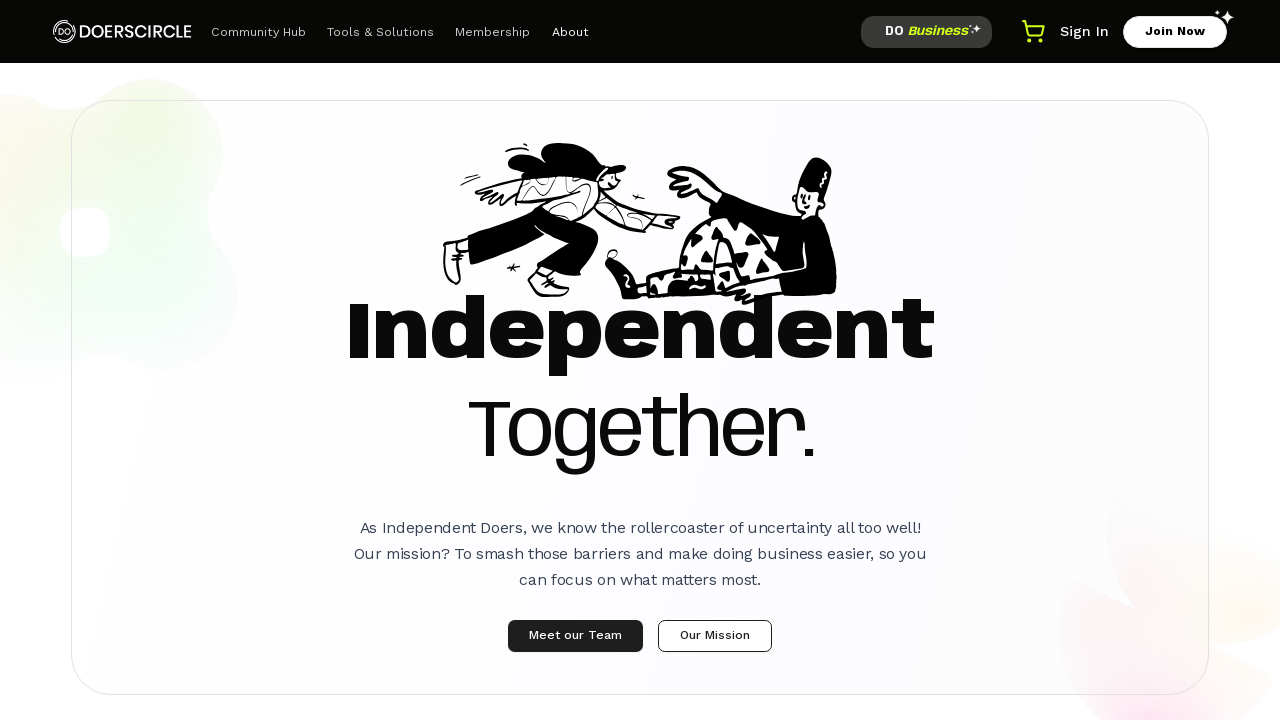

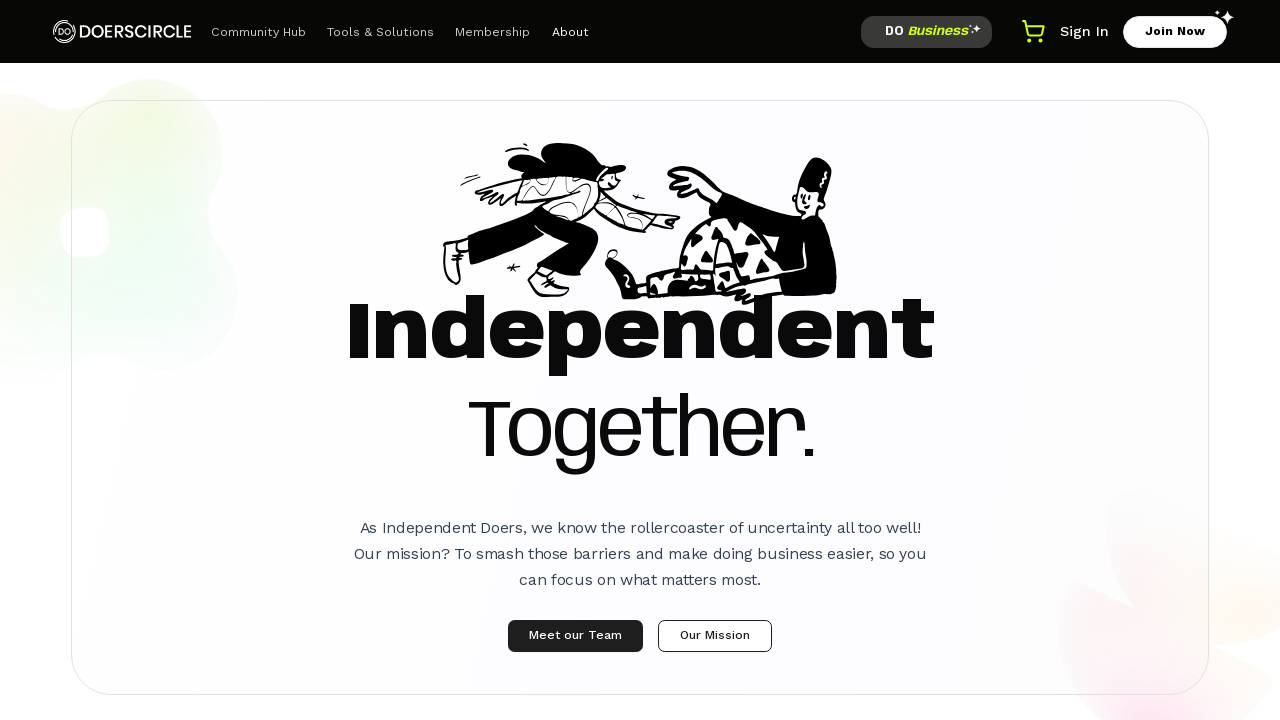